Tests Angular Syncfusion dropdown by selecting different sports games

Starting URL: https://ej2.syncfusion.com/angular/demos/?_ga=2.262049992.437420821.1575083417-524628264.1575083417#/material/drop-down-list/data-binding

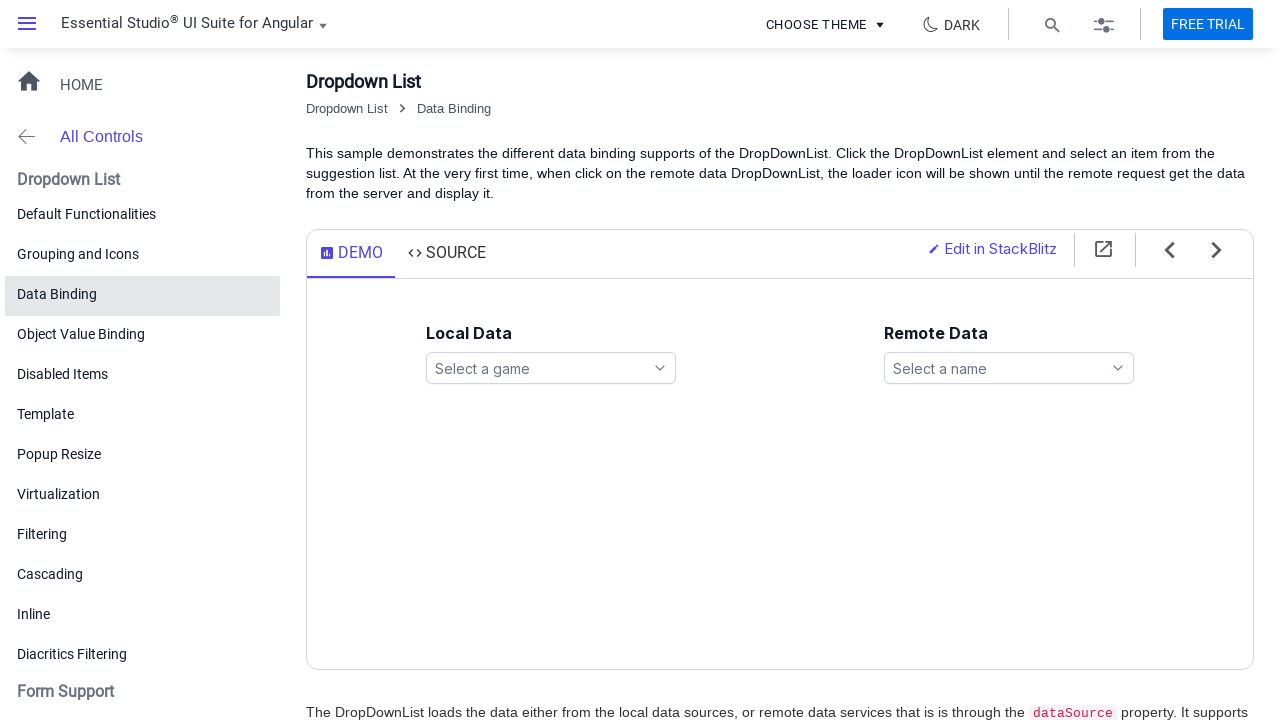

Clicked on games dropdown to open list at (551, 368) on ejs-dropdownlist#games span
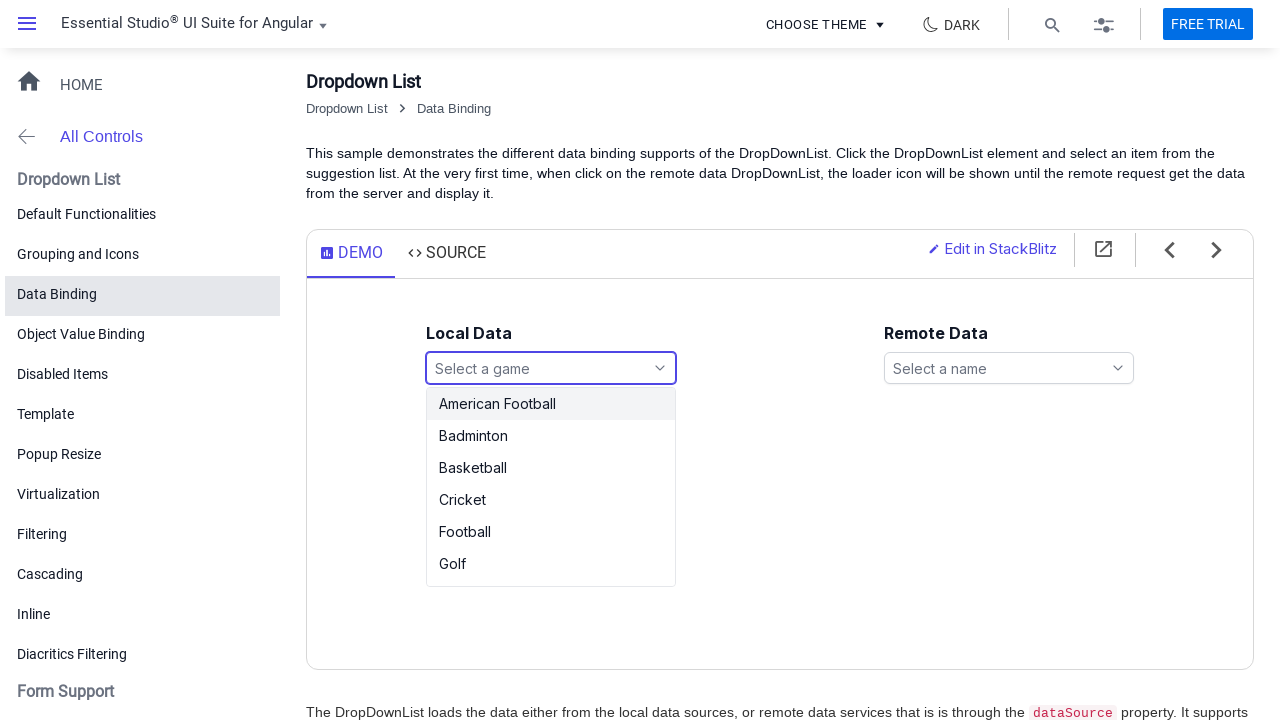

Selected 'Football' from games dropdown at (551, 404) on xpath=//ul[@id='games_options']/li[contains(text(), 'Football')]
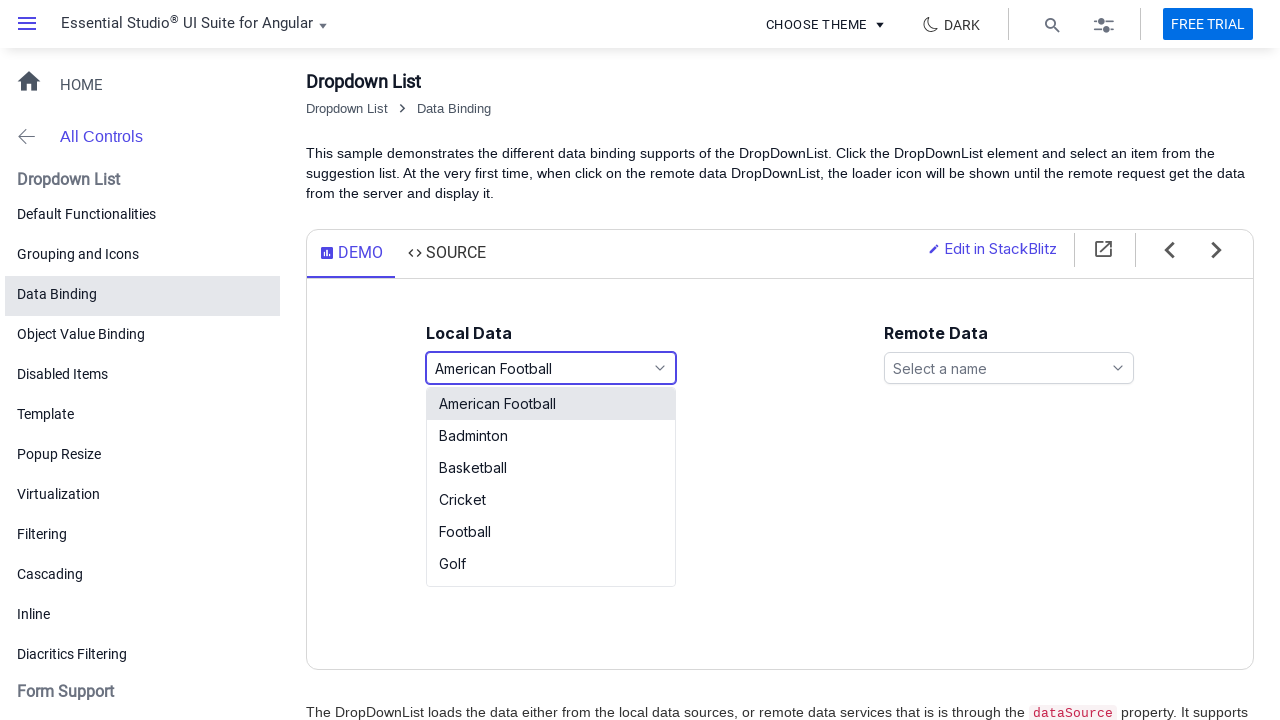

Clicked on games dropdown to open list again at (551, 368) on ejs-dropdownlist#games span
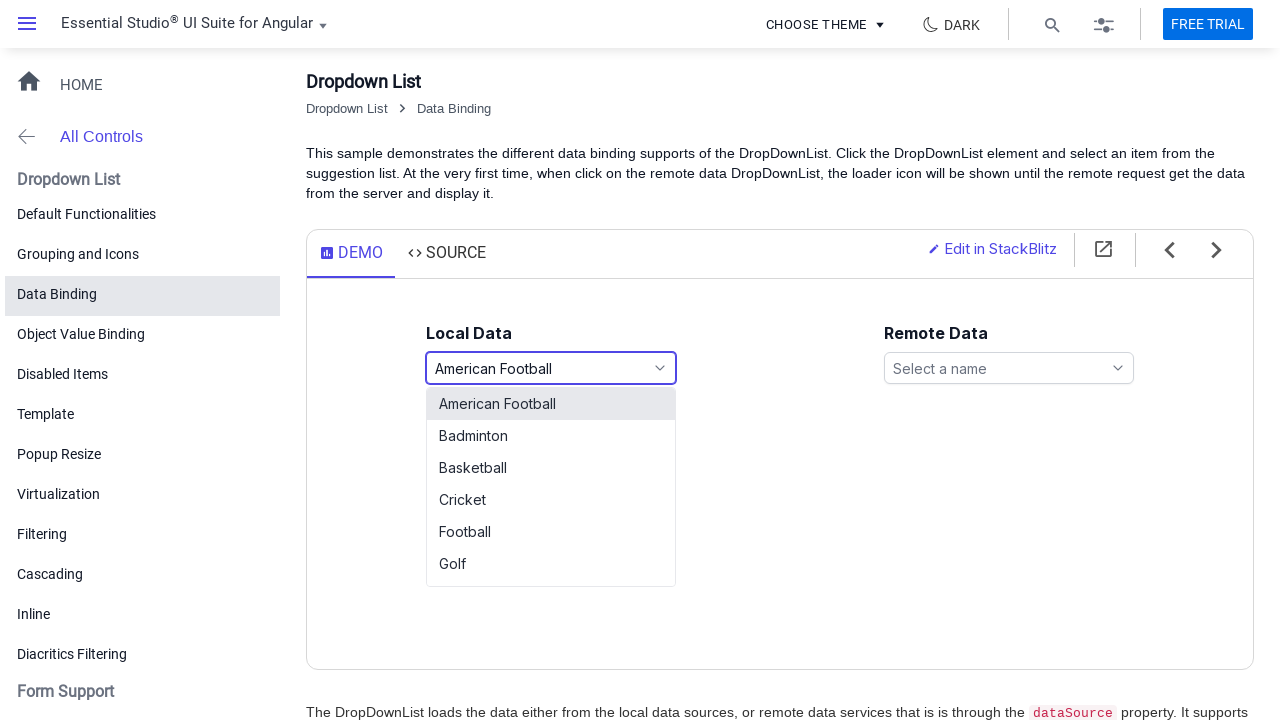

Selected 'Tennis' from games dropdown at (551, 570) on xpath=//ul[@id='games_options']/li[contains(text(), 'Tennis')]
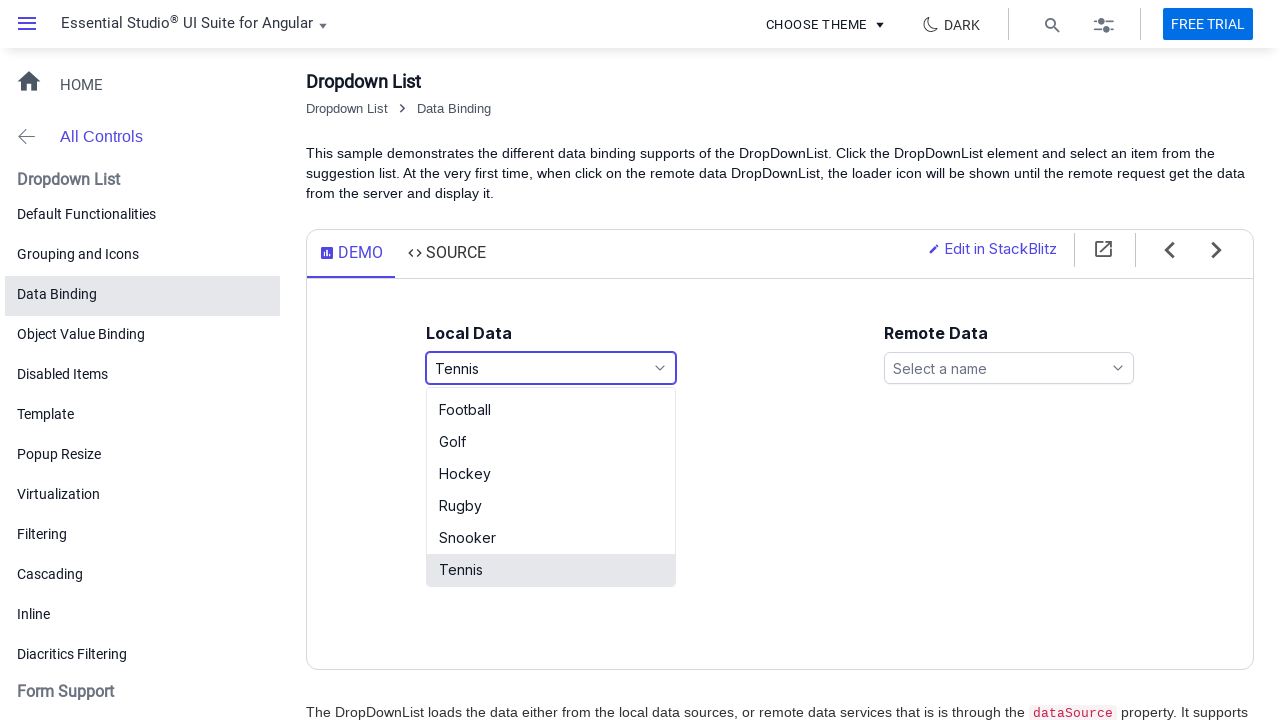

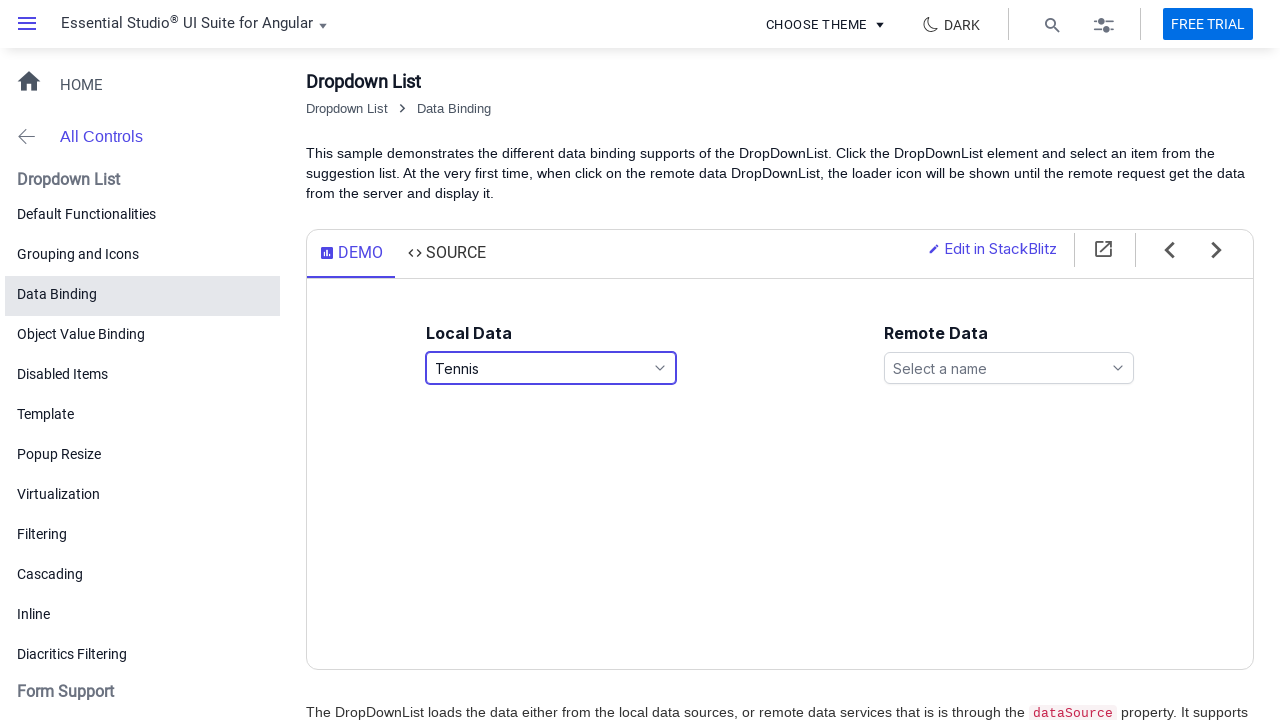